Tests navigation to the blog section of the Anh Tester website by clicking on the blog link

Starting URL: https://anhtester.com

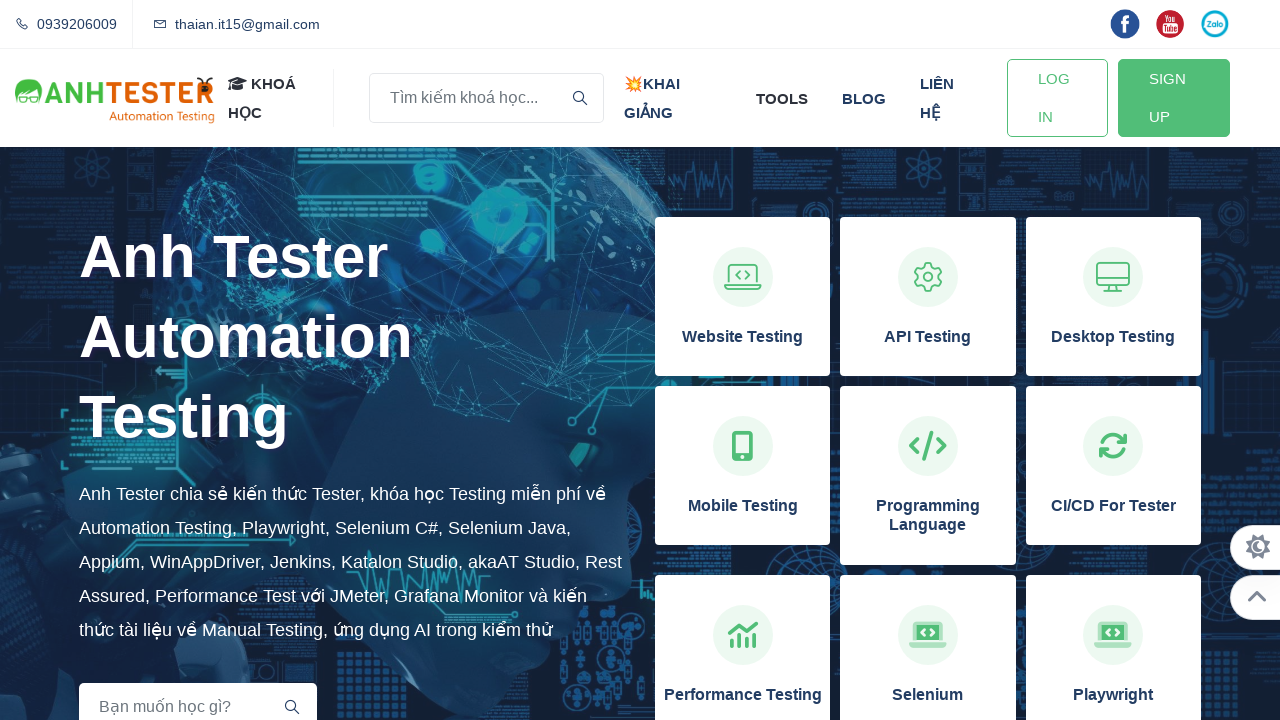

Navigated to https://anhtester.com
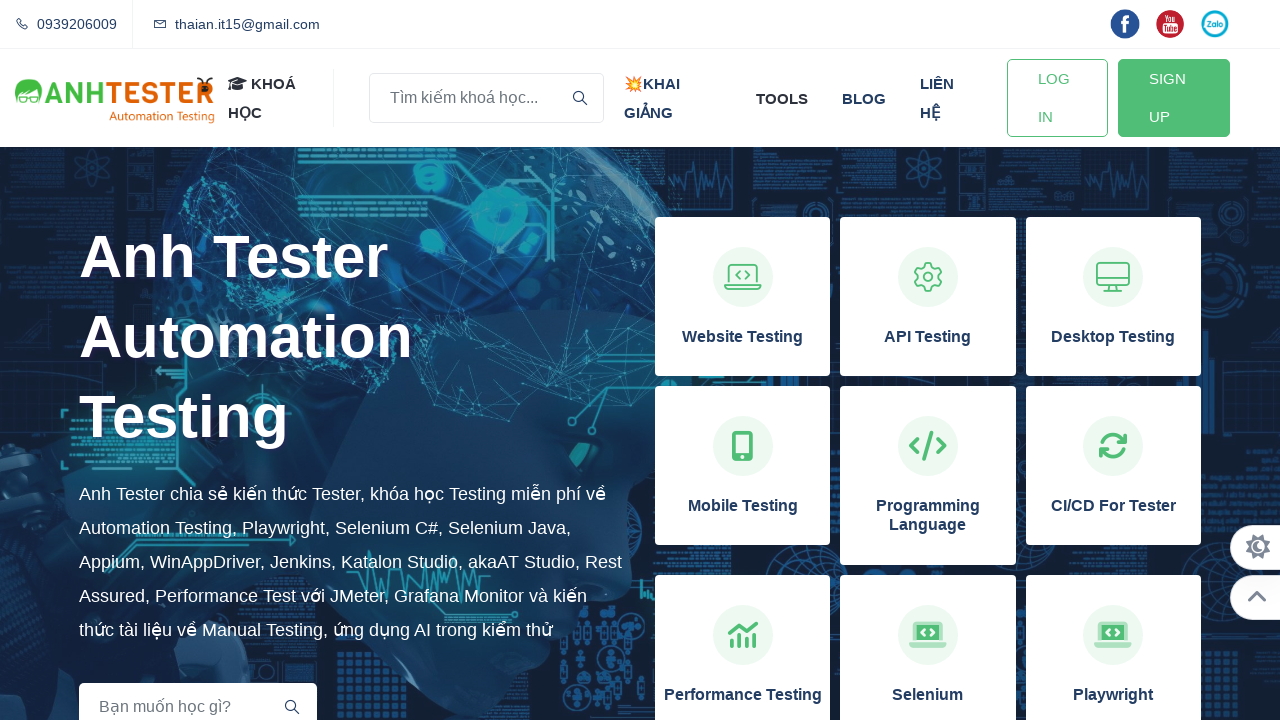

Clicked on the blog link at (864, 98) on xpath=//a[normalize-space()='blog']
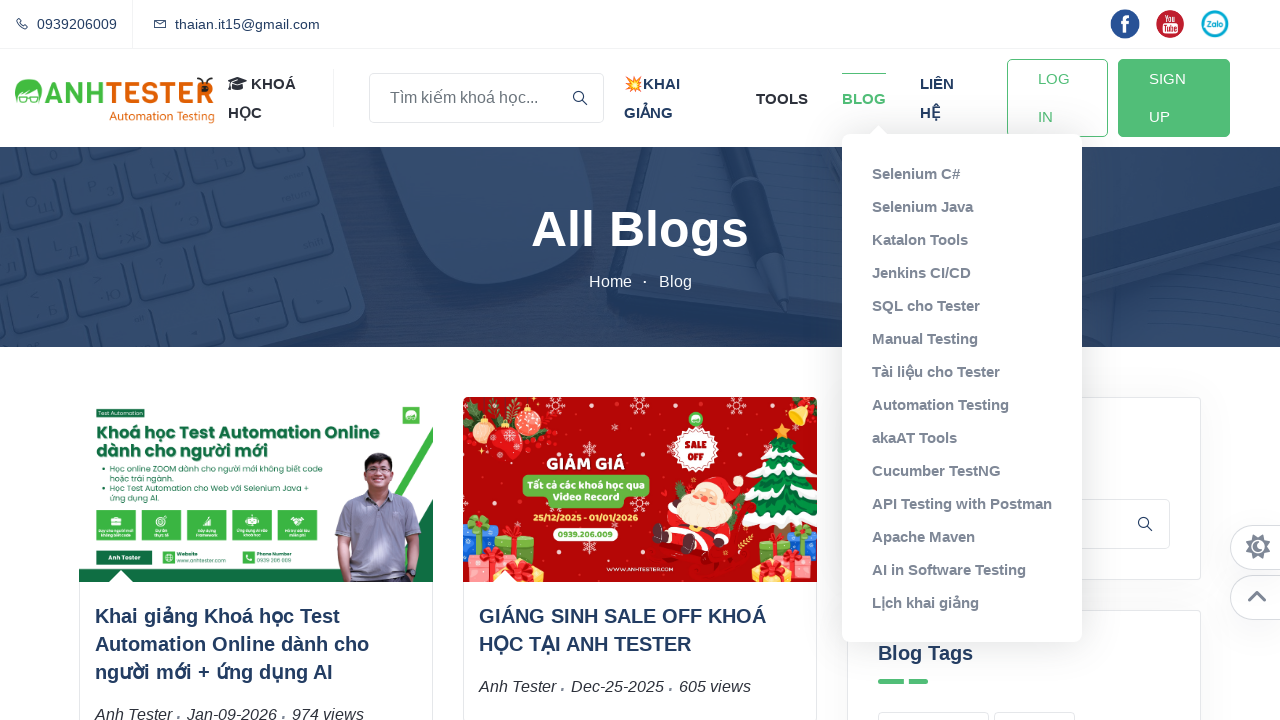

Navigation to blog section completed and network idle
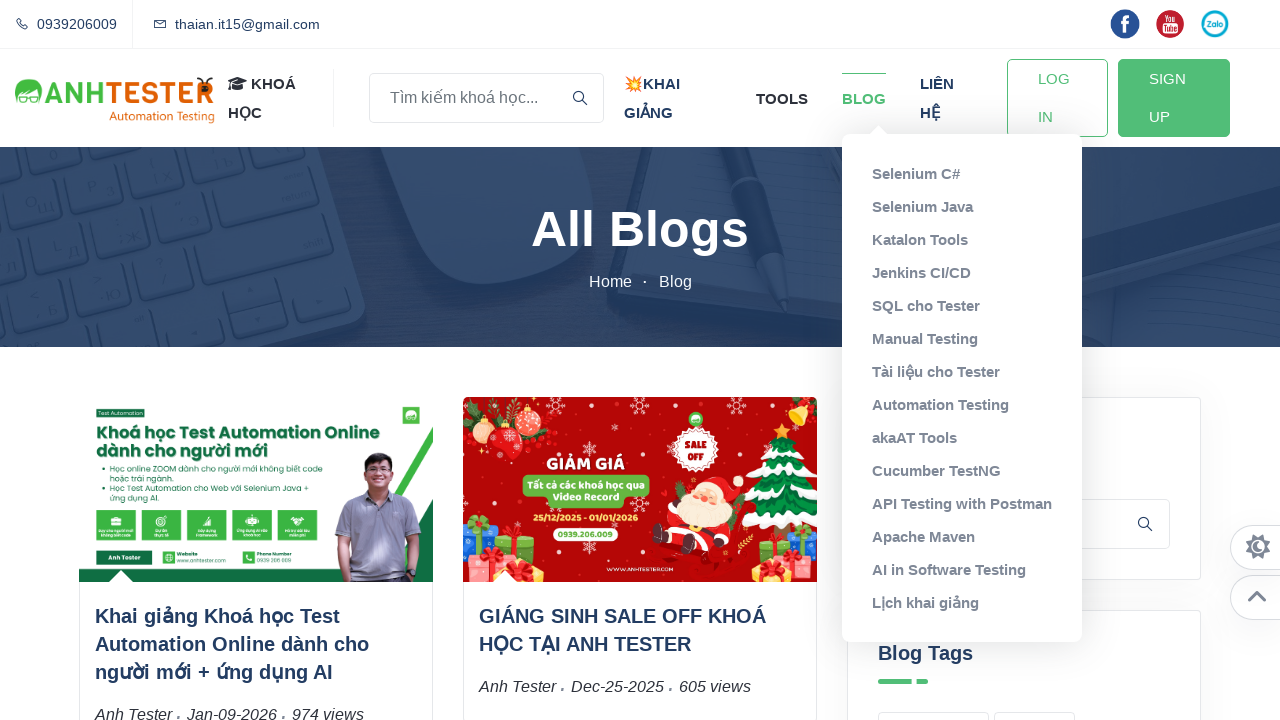

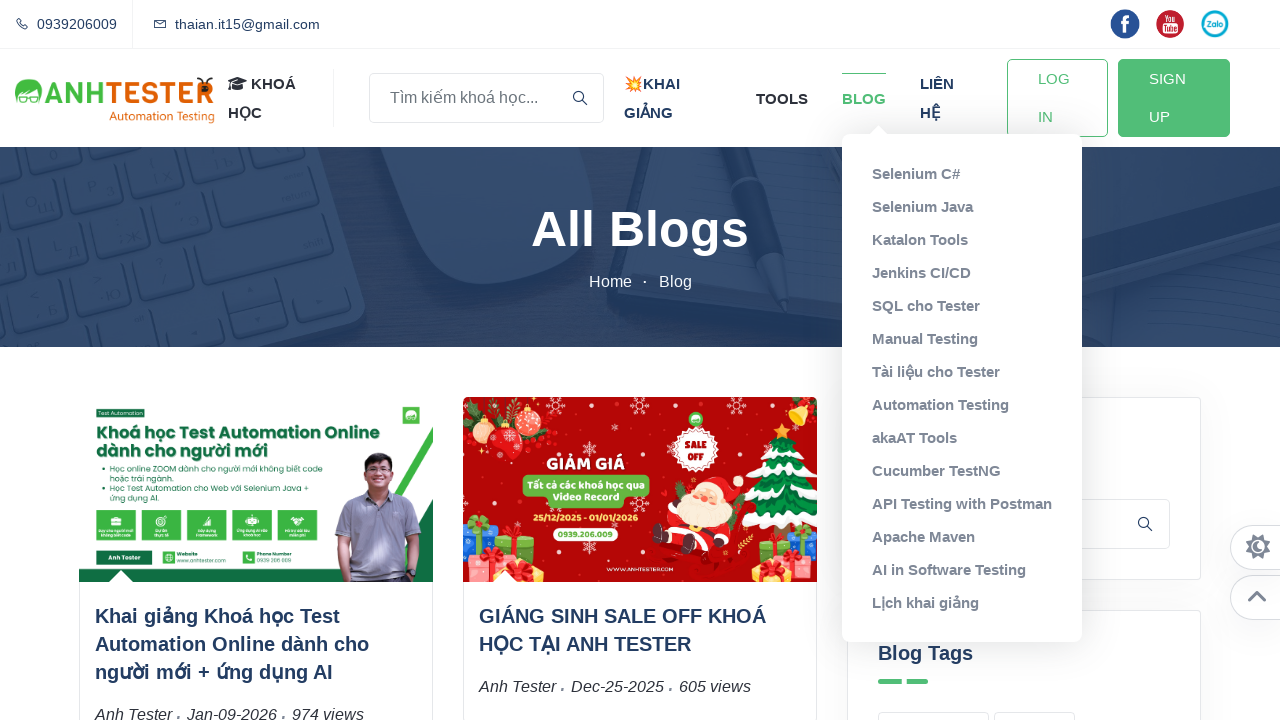